Navigates to Sauce Labs homepage and verifies the page title matches the expected value

Starting URL: https://saucelabs.com/

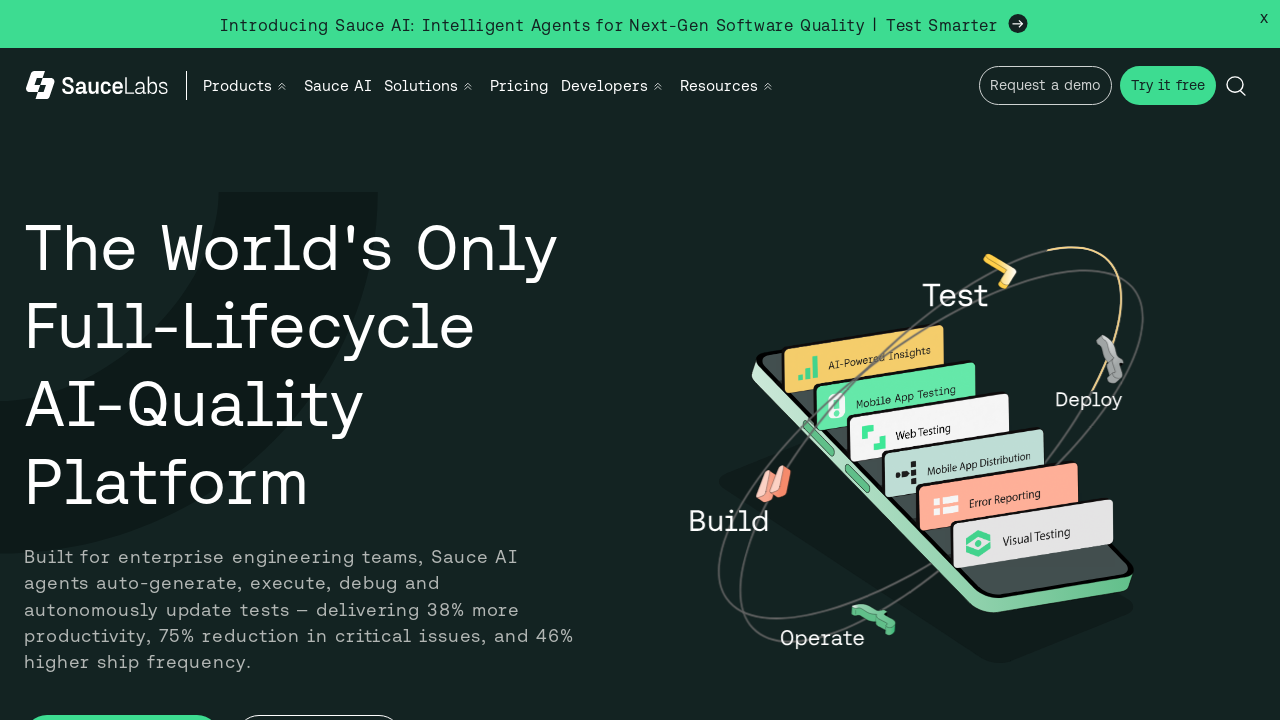

Waited for page to reach domcontentloaded state
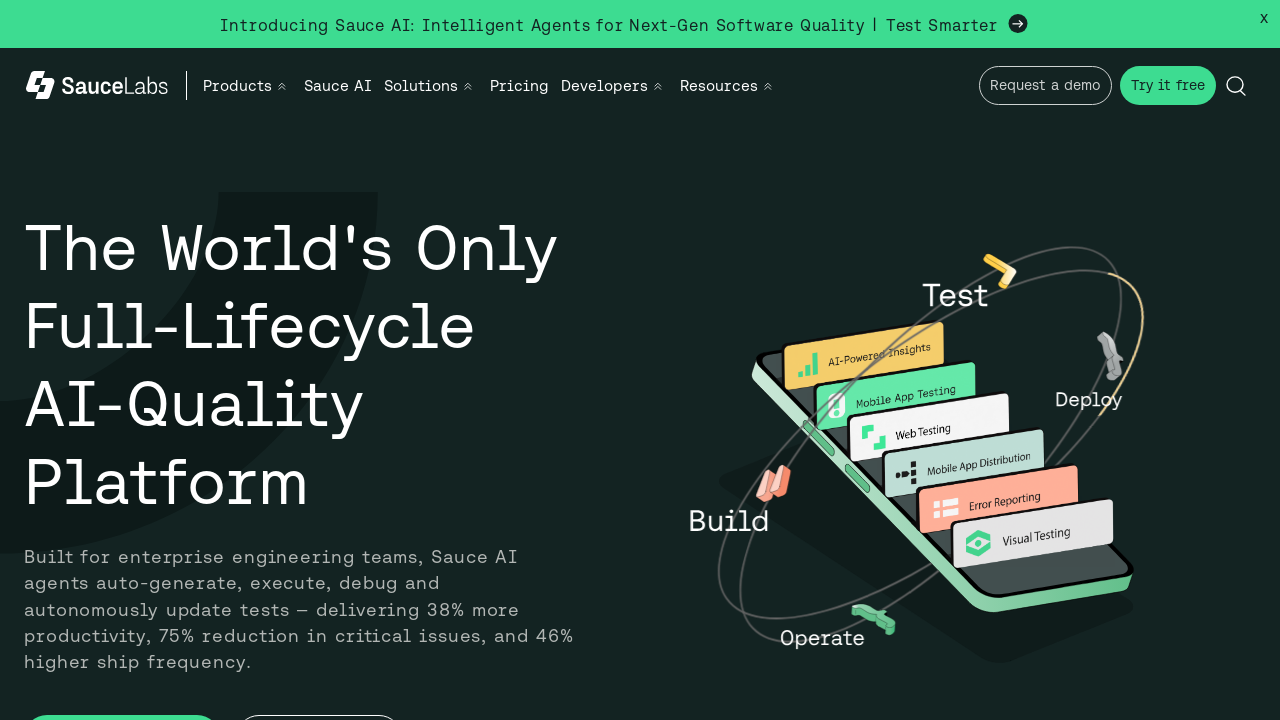

Verified page title matches expected value: 'Sauce Labs: Cross Browser Testing, Selenium Testing & Mobile Testing'
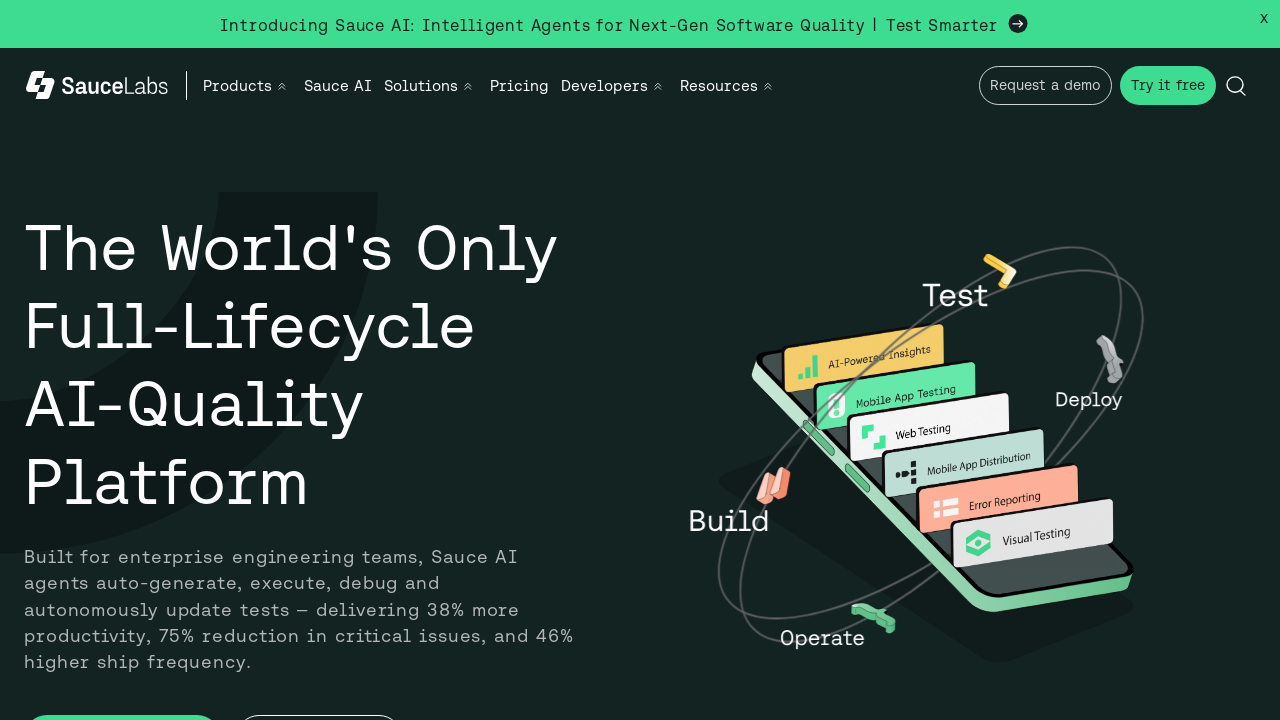

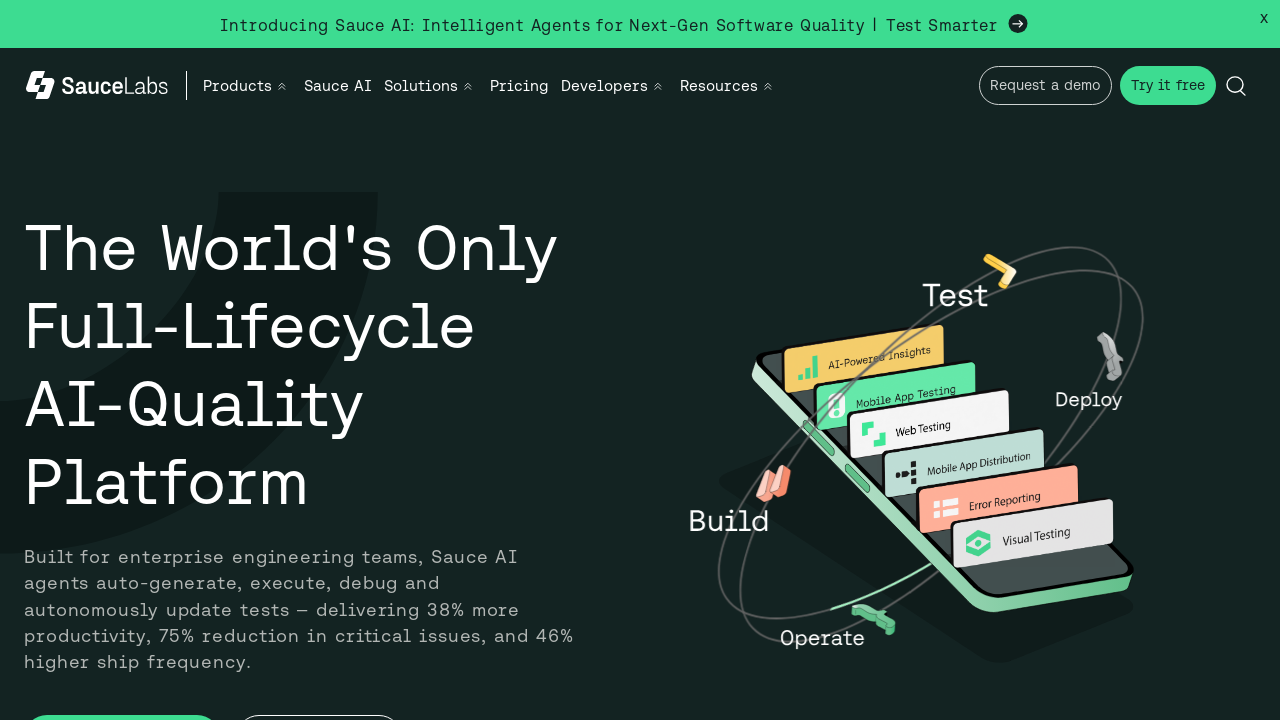